Navigates to a checkboxes page and toggles all checkboxes by clicking each one, whether checked or unchecked

Starting URL: https://the-internet.herokuapp.com/

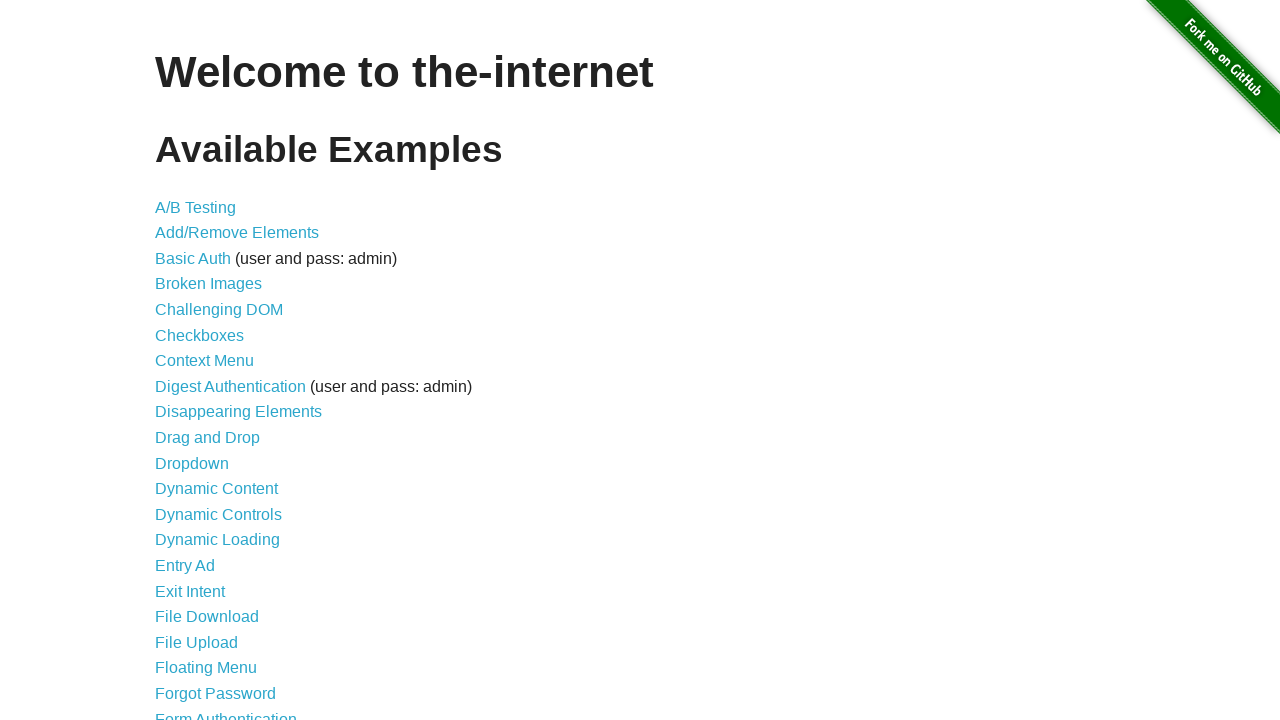

Clicked on the Checkboxes link at (200, 335) on a:has-text('Checkboxes')
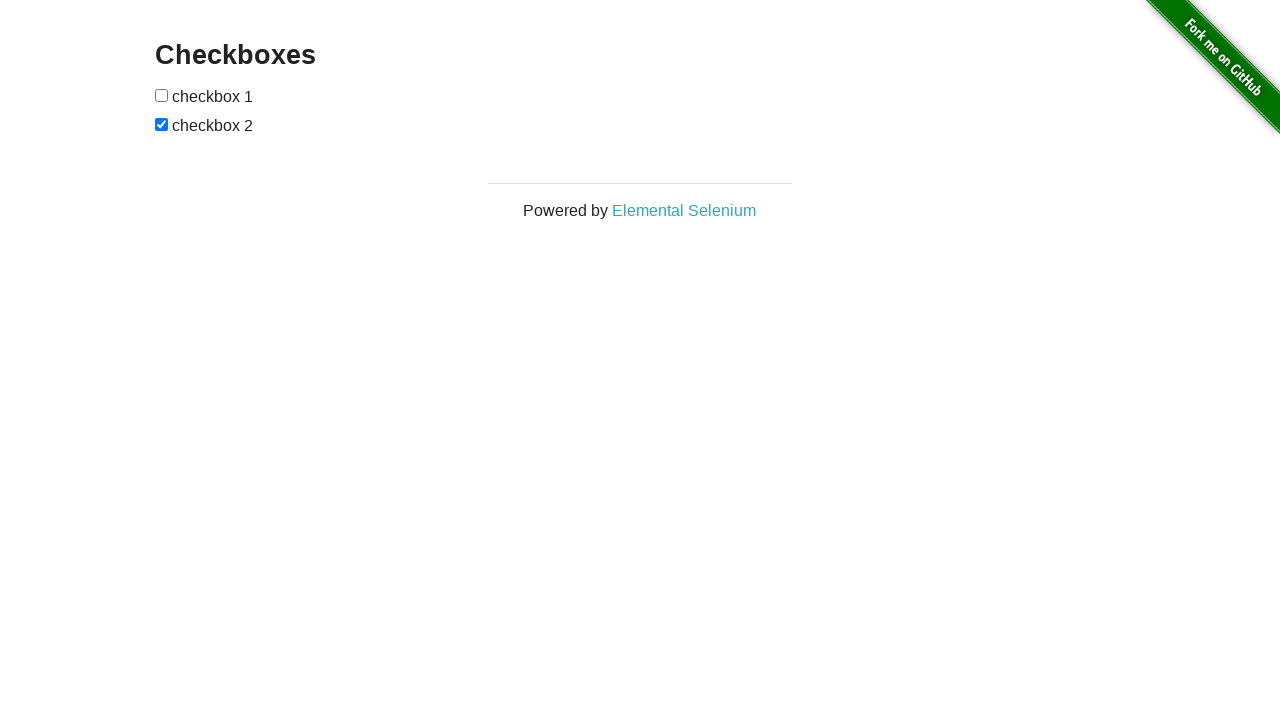

Checkboxes loaded and became visible
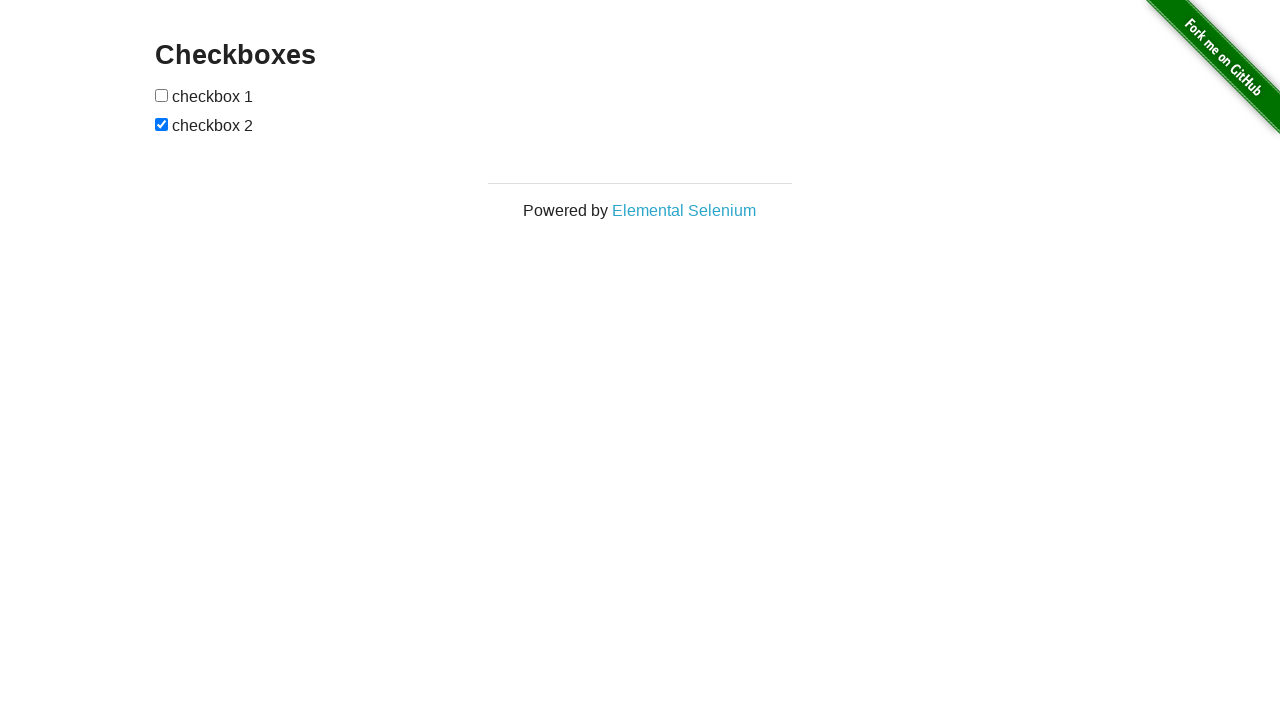

Retrieved all checkbox elements from the page
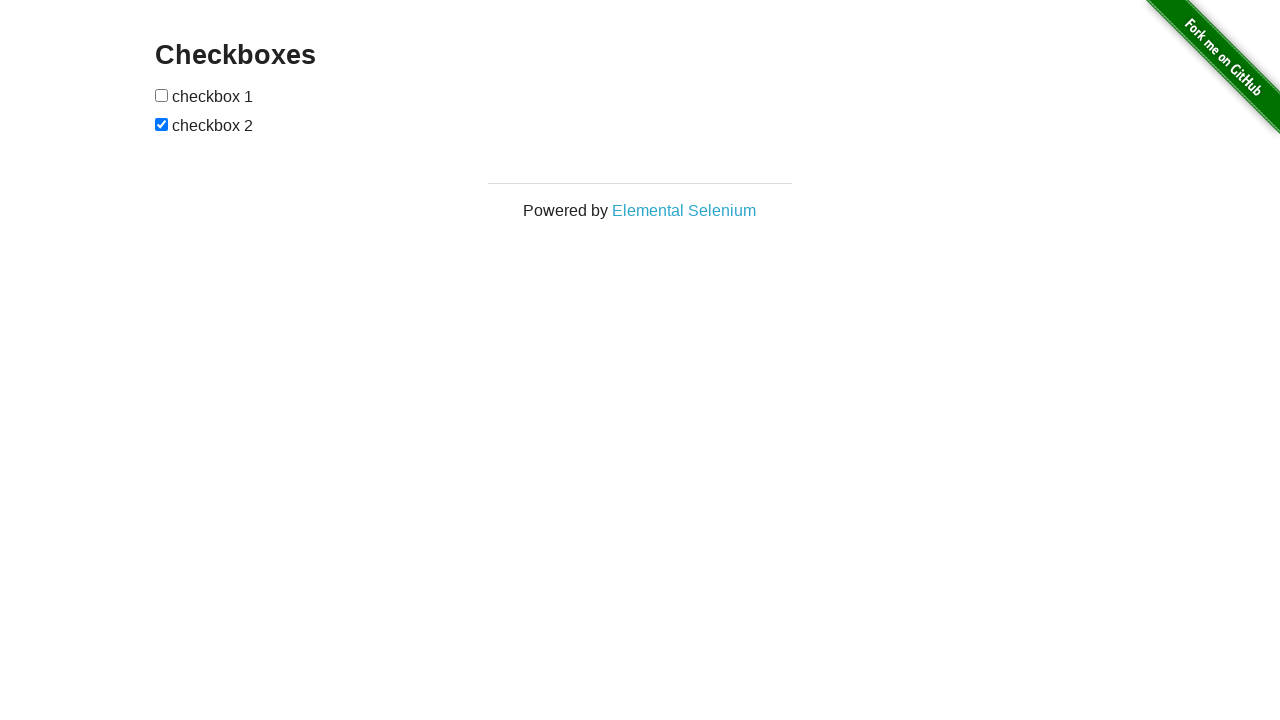

Toggled a checkbox by clicking it at (162, 95) on input[type='checkbox'] >> nth=0
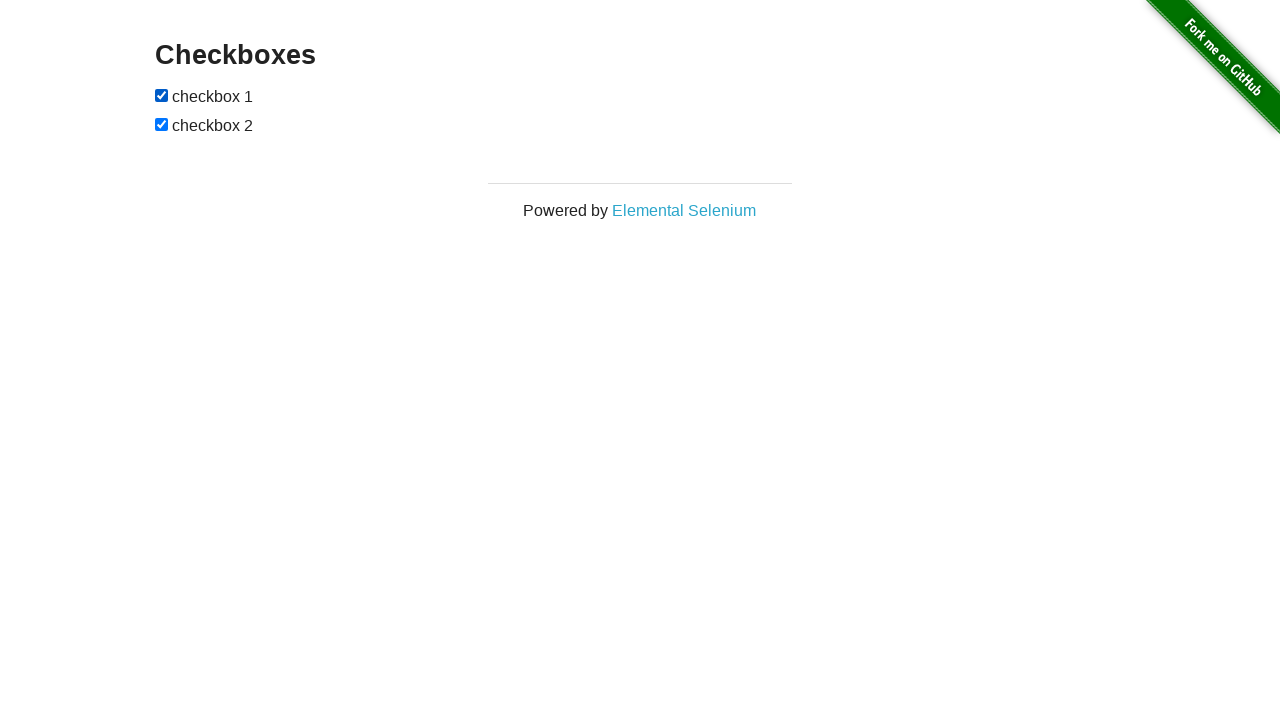

Toggled a checkbox by clicking it at (162, 124) on input[type='checkbox'] >> nth=1
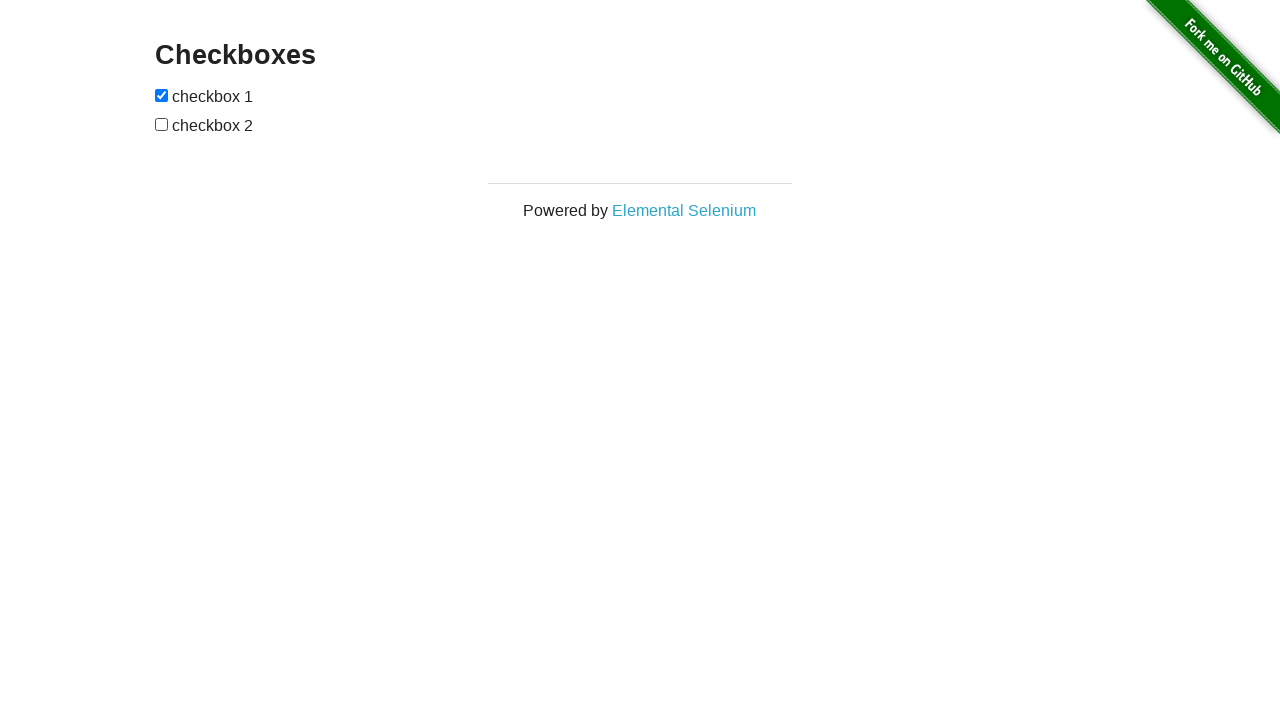

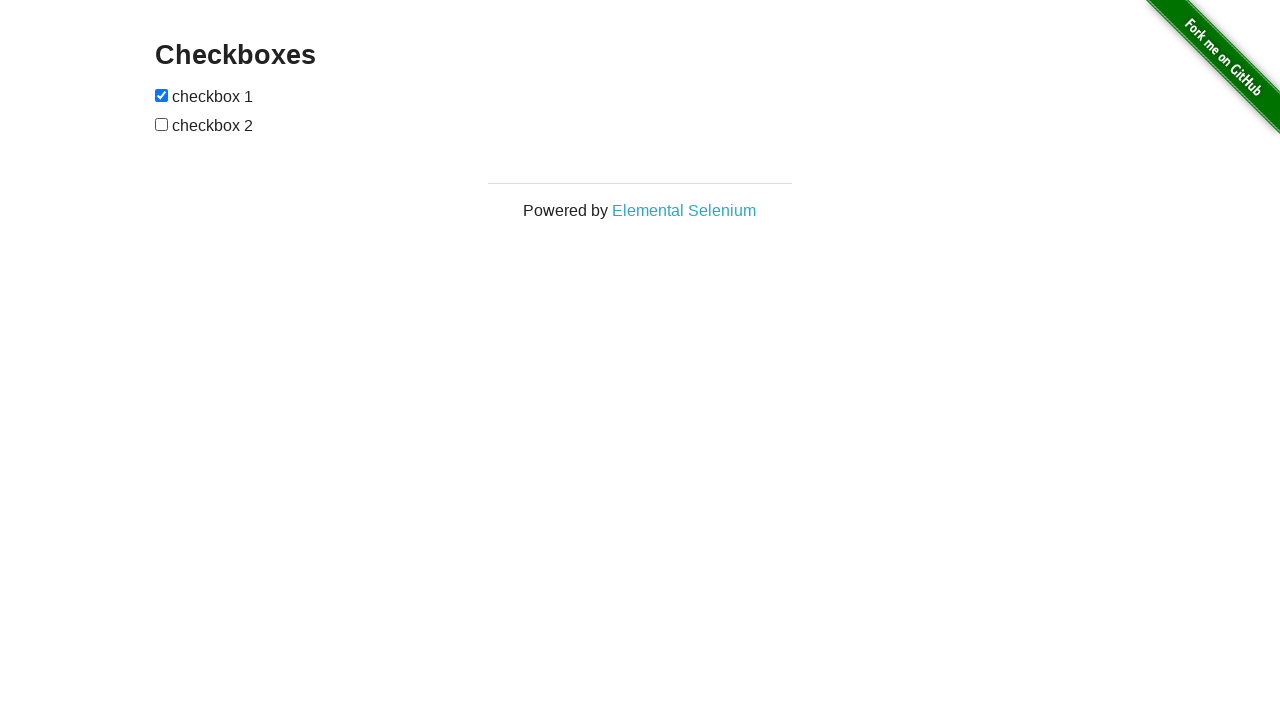